Demonstrates browser navigational commands including back, forward, and refresh on a demo e-commerce site.

Starting URL: https://demo.nopcommerce.com/

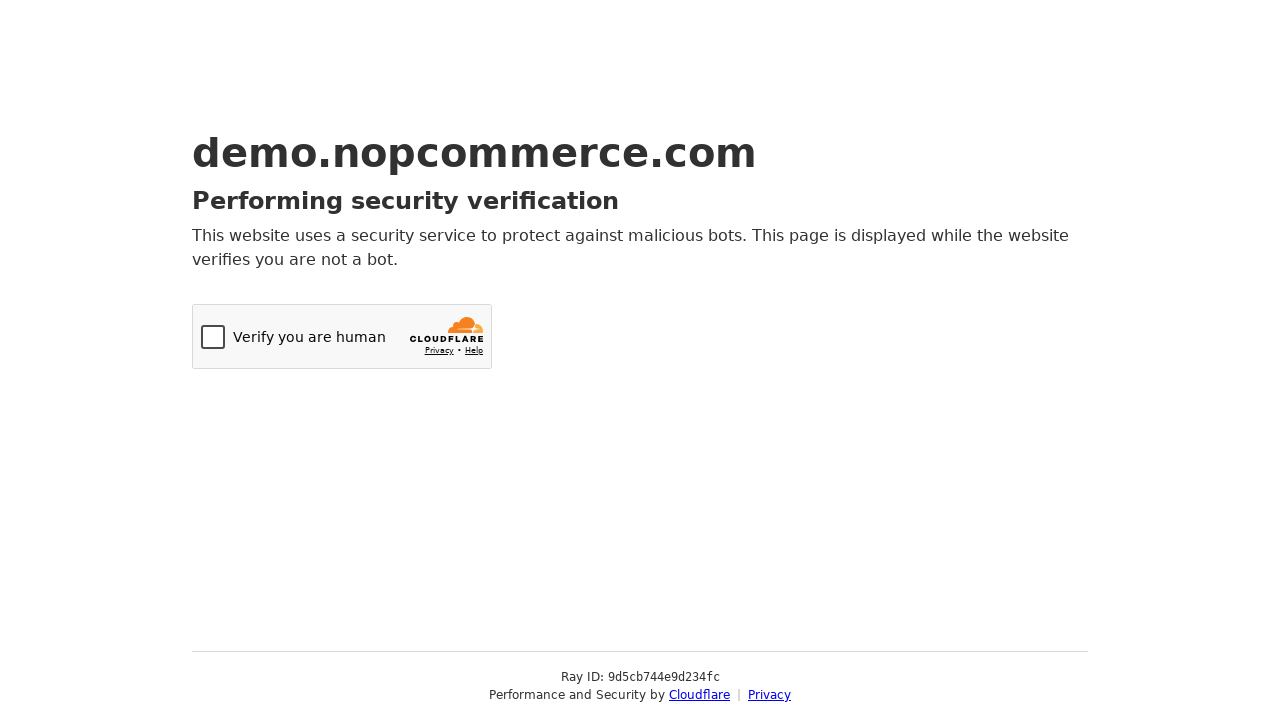

Navigated back using browser history
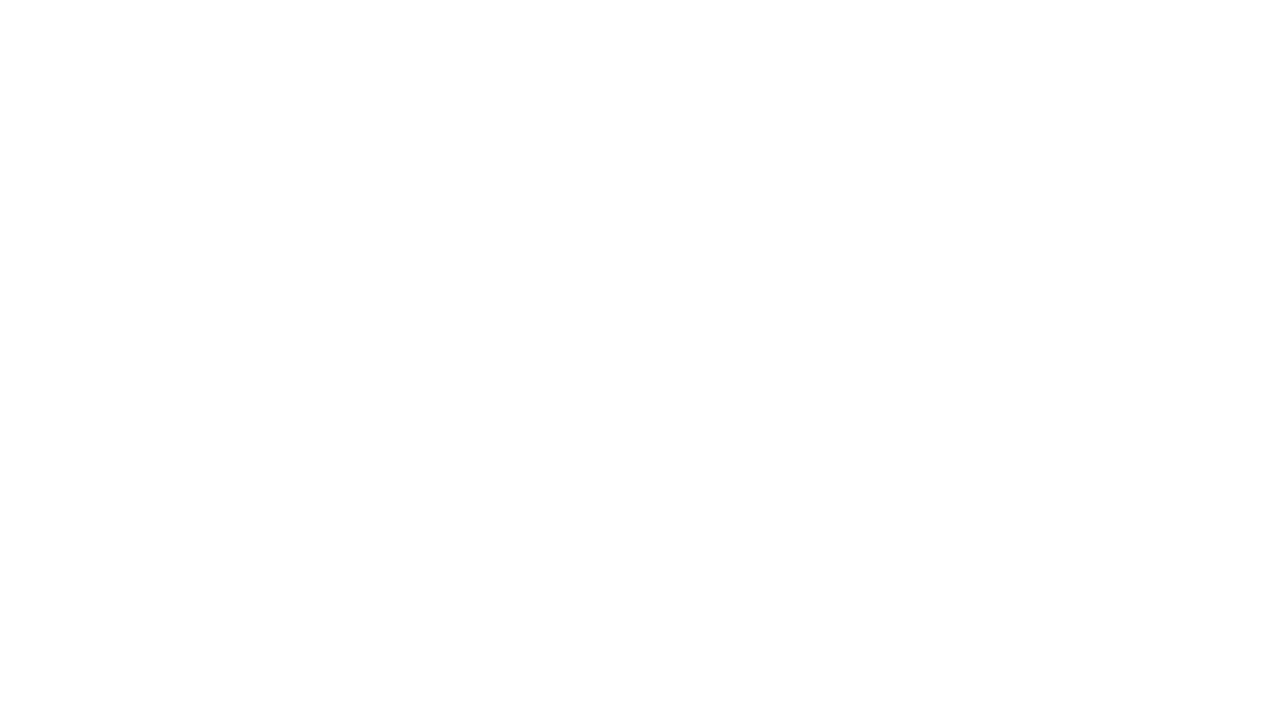

Navigated forward using browser history
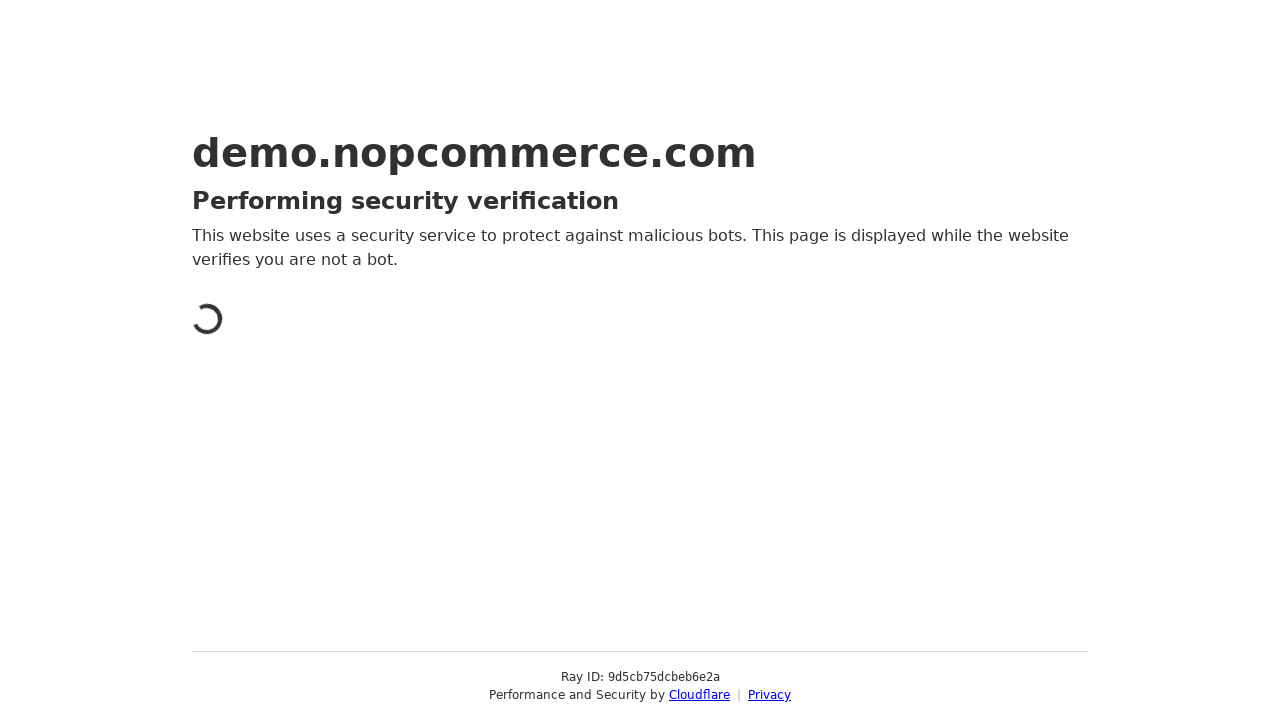

Refreshed the current page
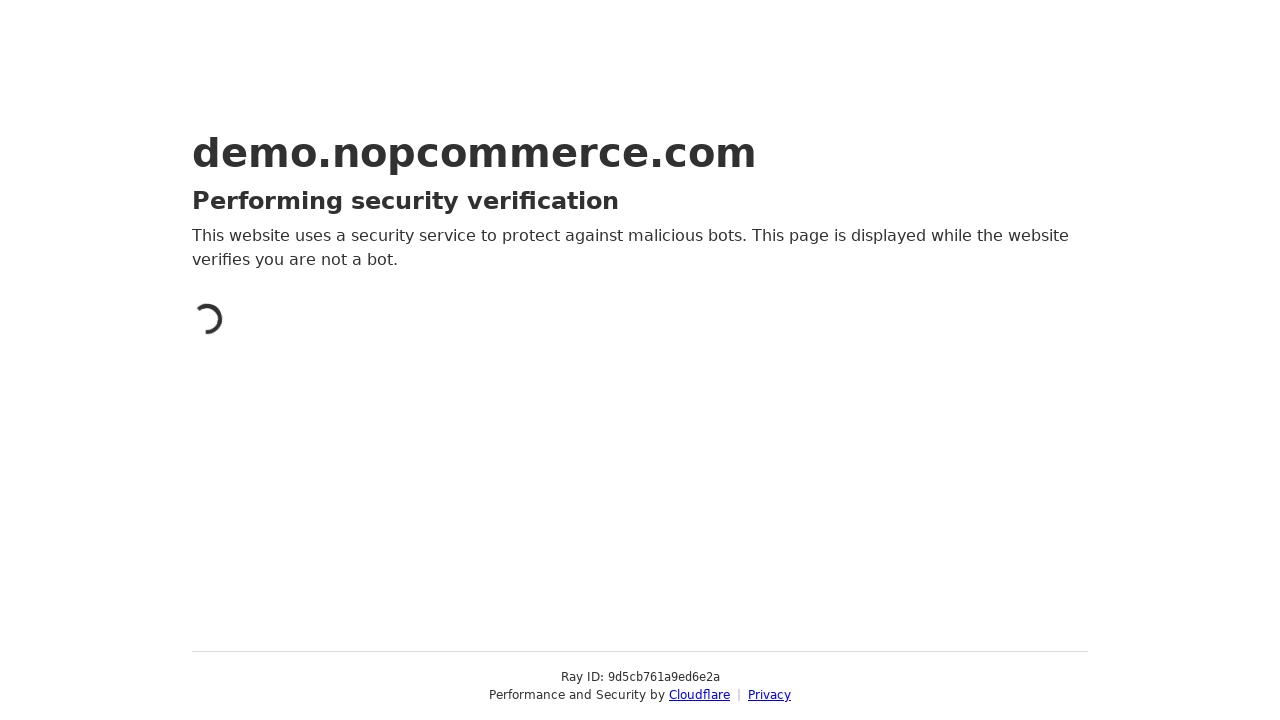

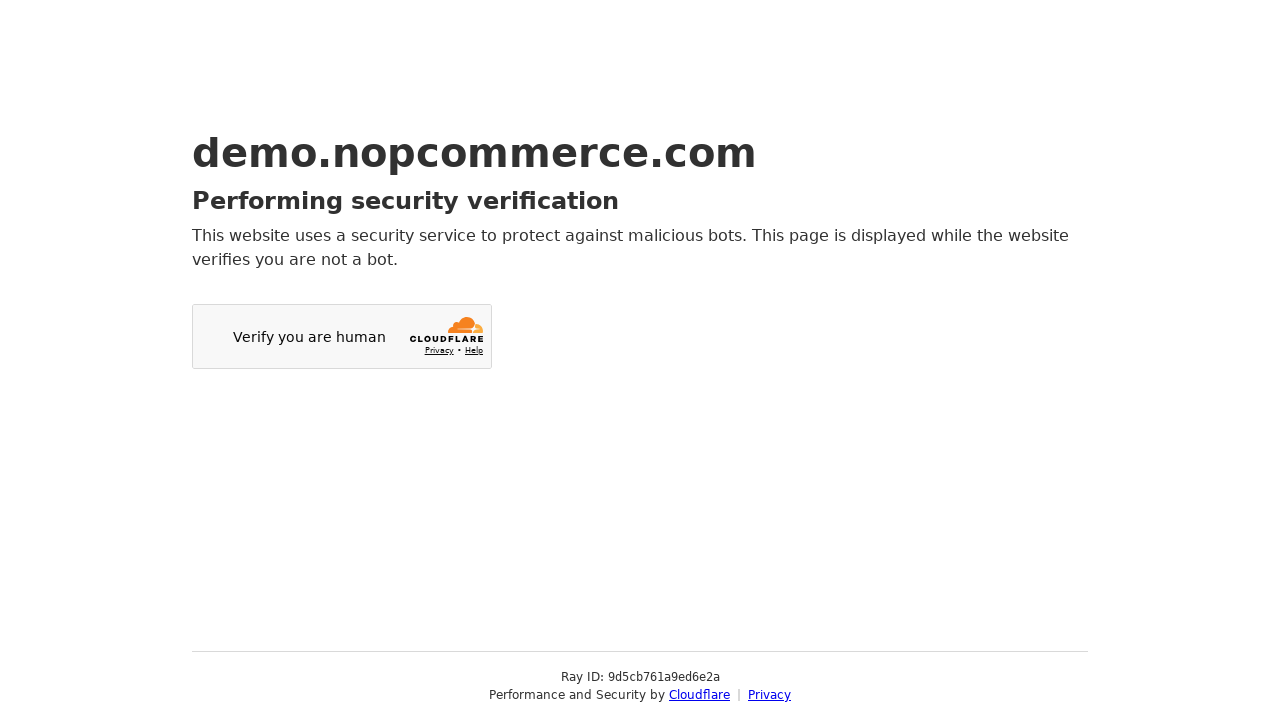